Tests dynamic content loading by clicking a start button and waiting for a hidden element to become visible on the page.

Starting URL: https://the-internet.herokuapp.com/dynamic_loading/1

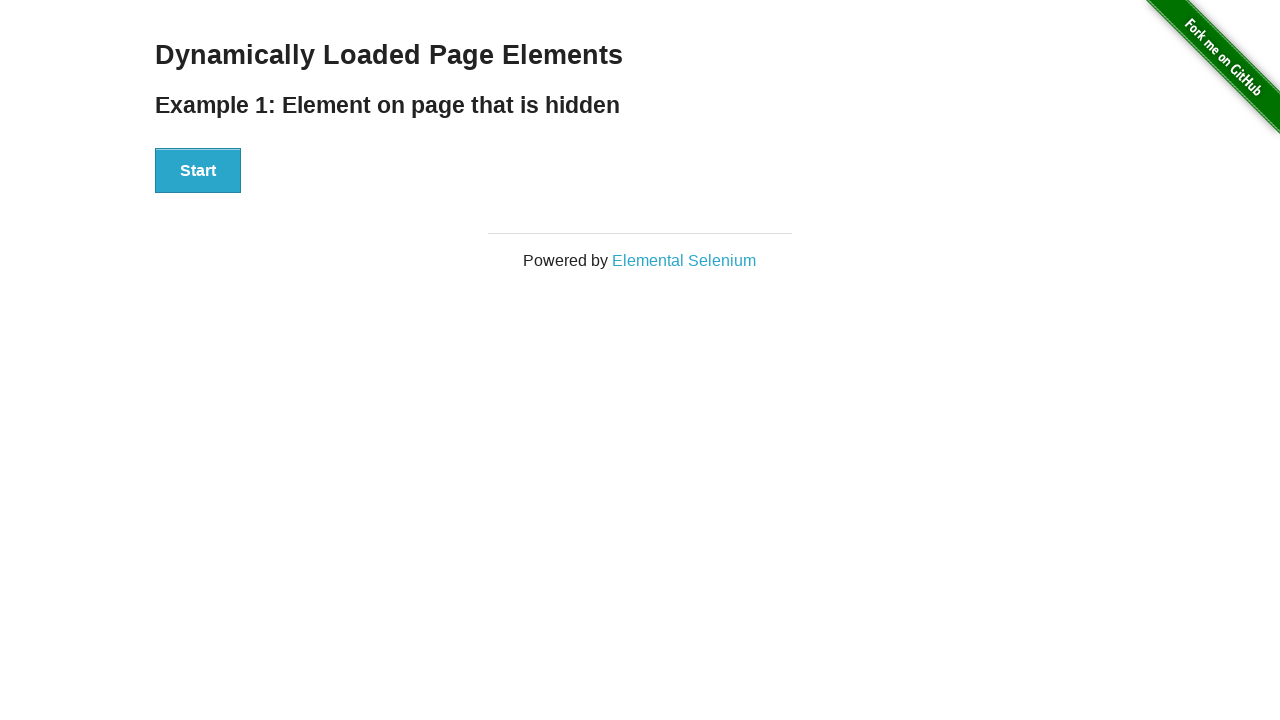

Clicked start button to trigger dynamic content loading at (198, 171) on xpath=//div[@id='start']/button
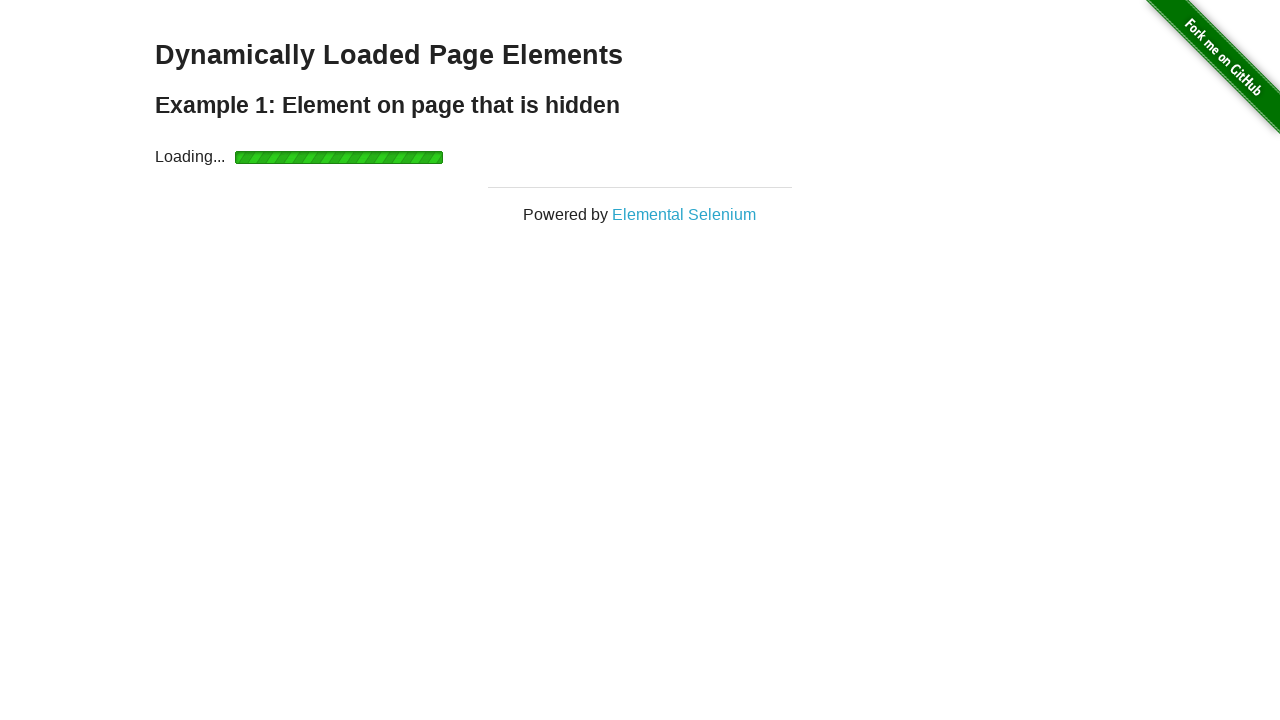

Waited for finish message to become visible
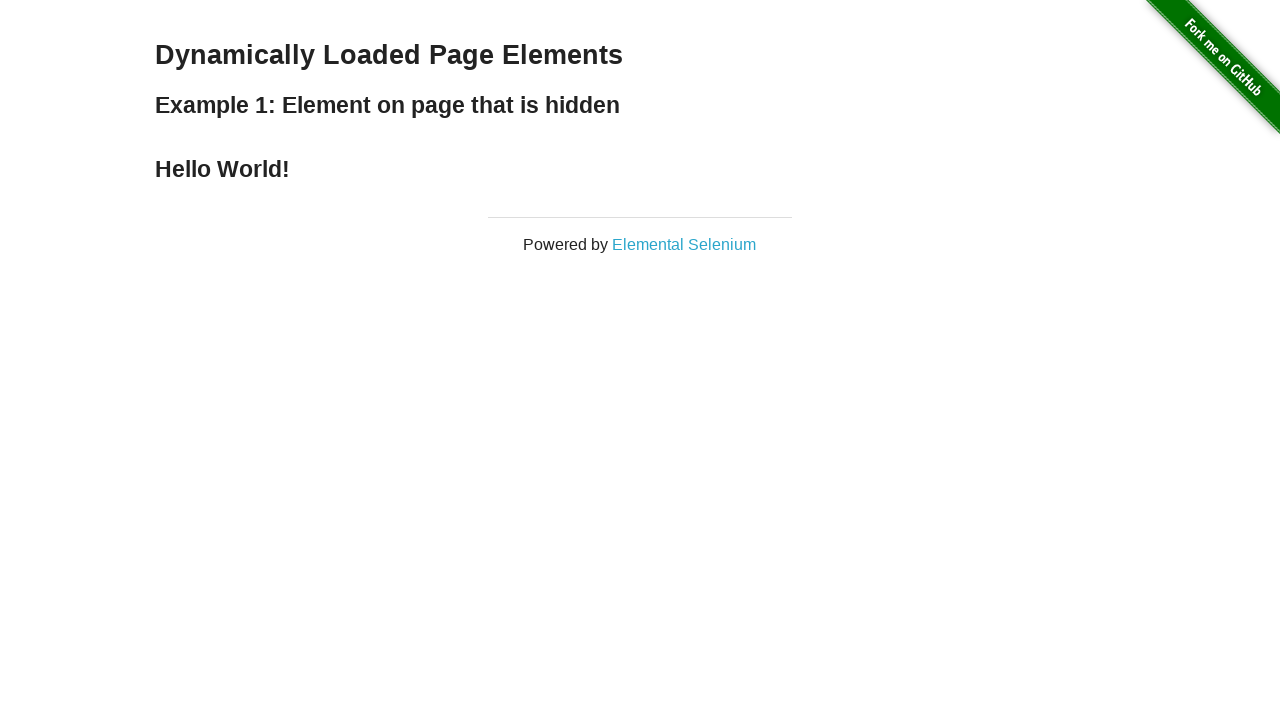

Located finish element on page
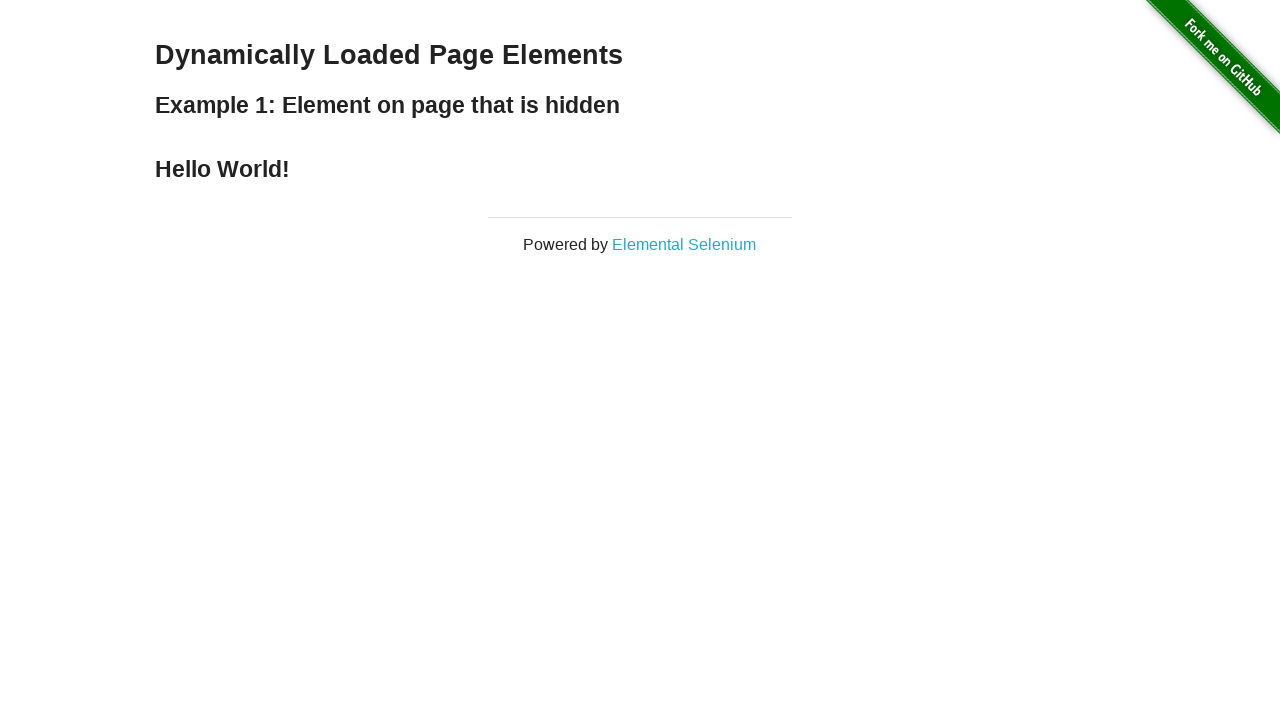

Verified finish element is visible
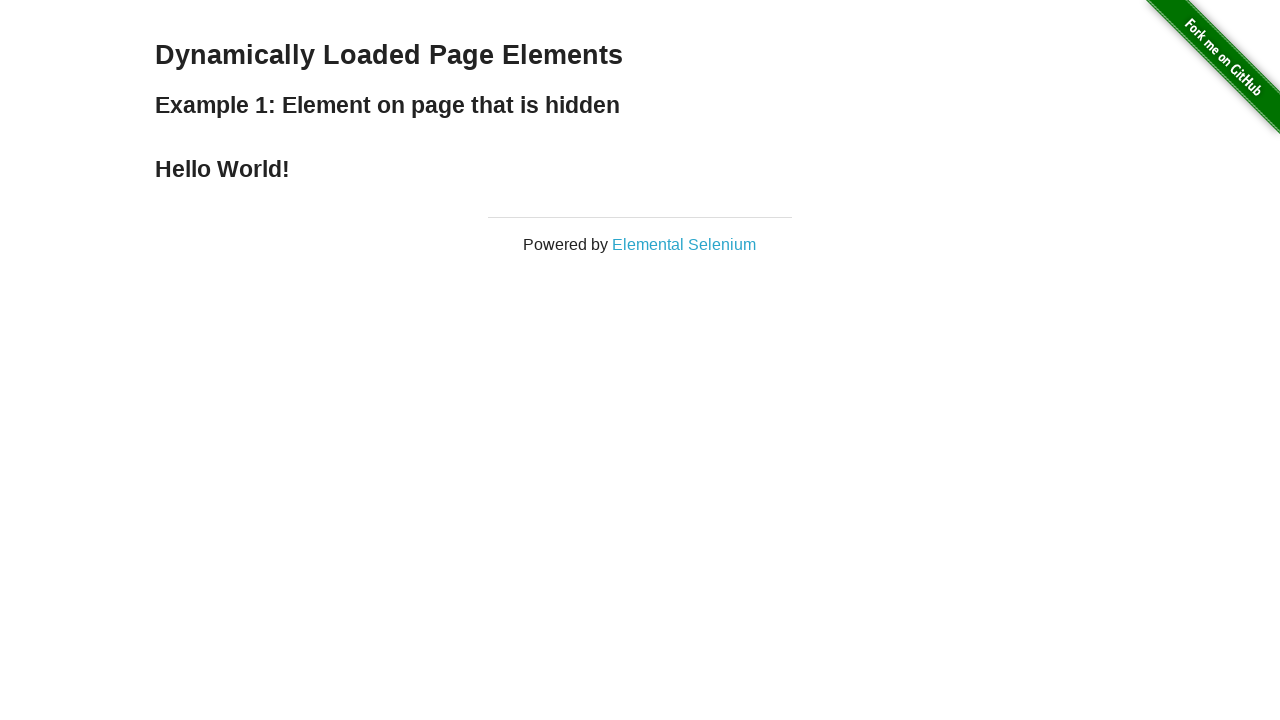

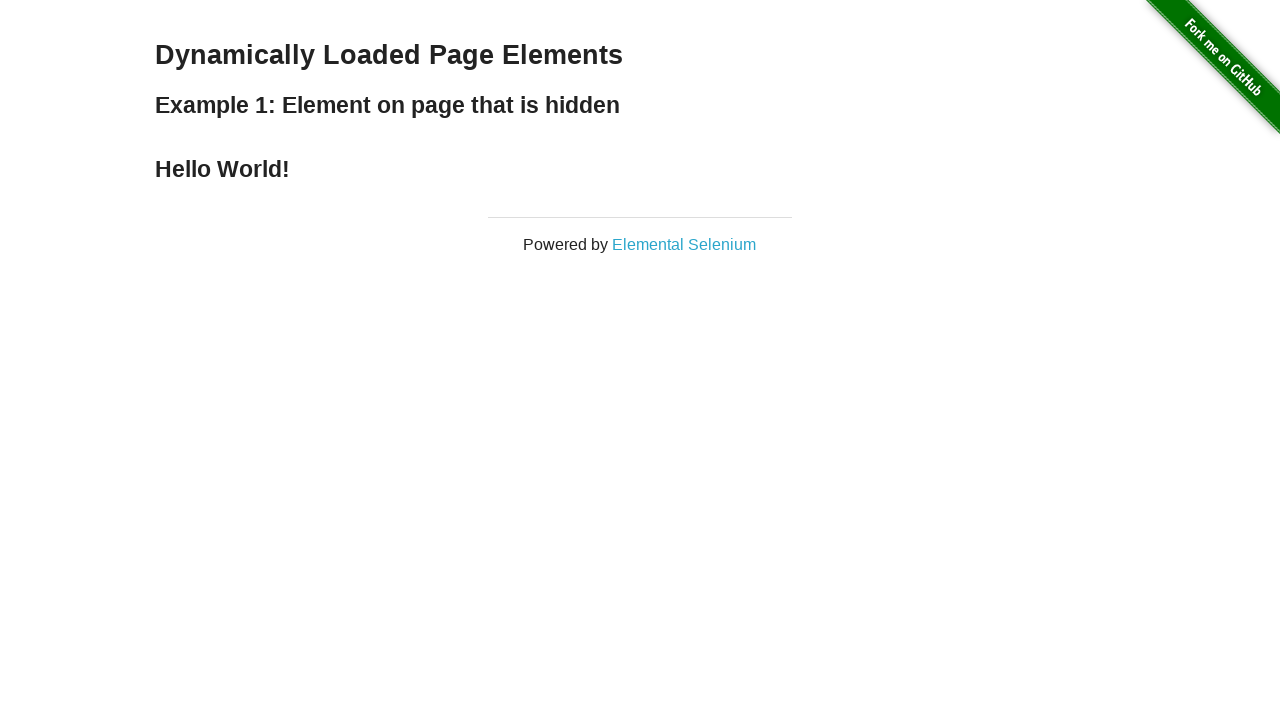